Tests mouse hover functionality by hovering over a button to reveal hidden menu options and clicking on the Reload link

Starting URL: https://www.rahulshettyacademy.com/AutomationPractice/#top

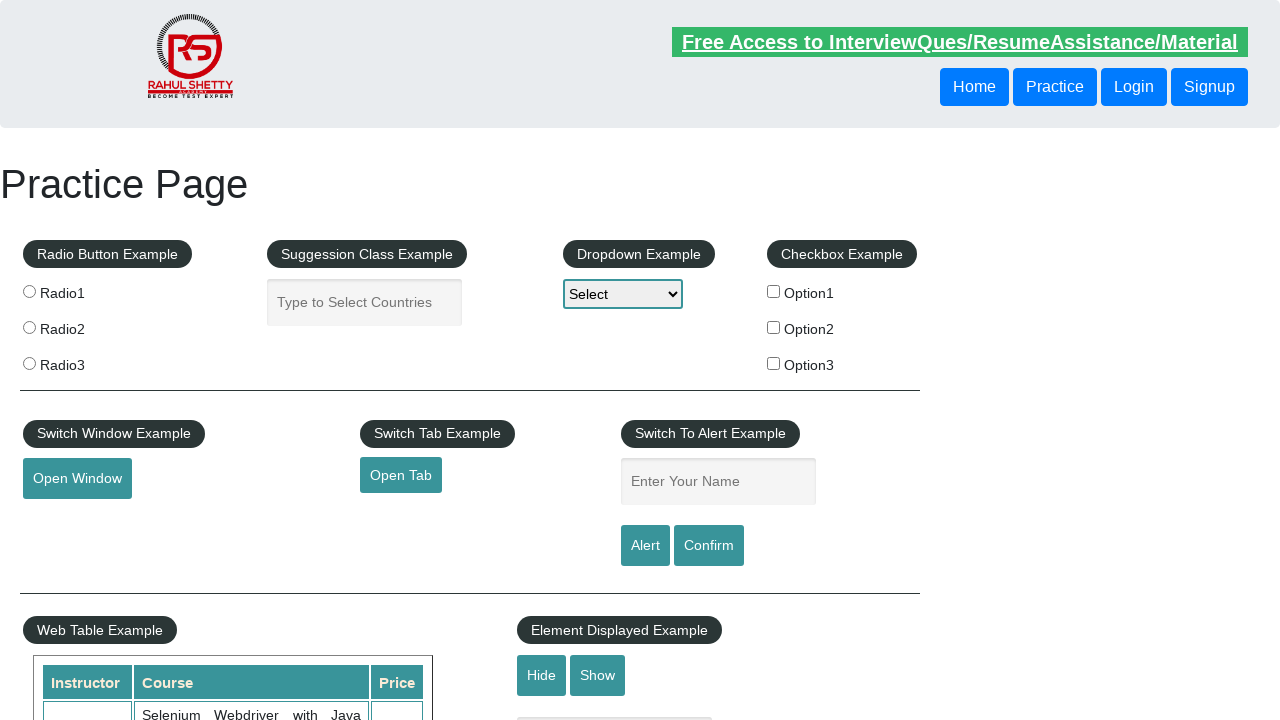

Located the Mouse Hover button
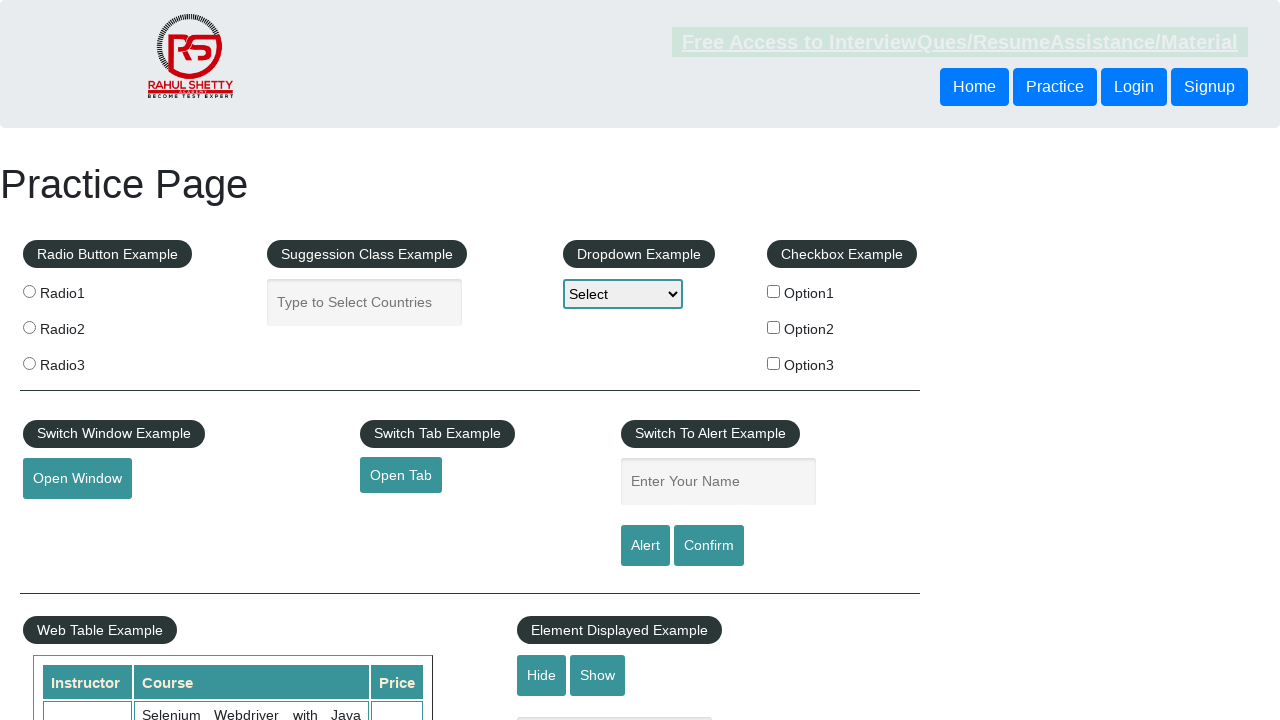

Hovered over the Mouse Hover button to reveal hidden menu options at (83, 361) on button:has-text('Mouse Hover')
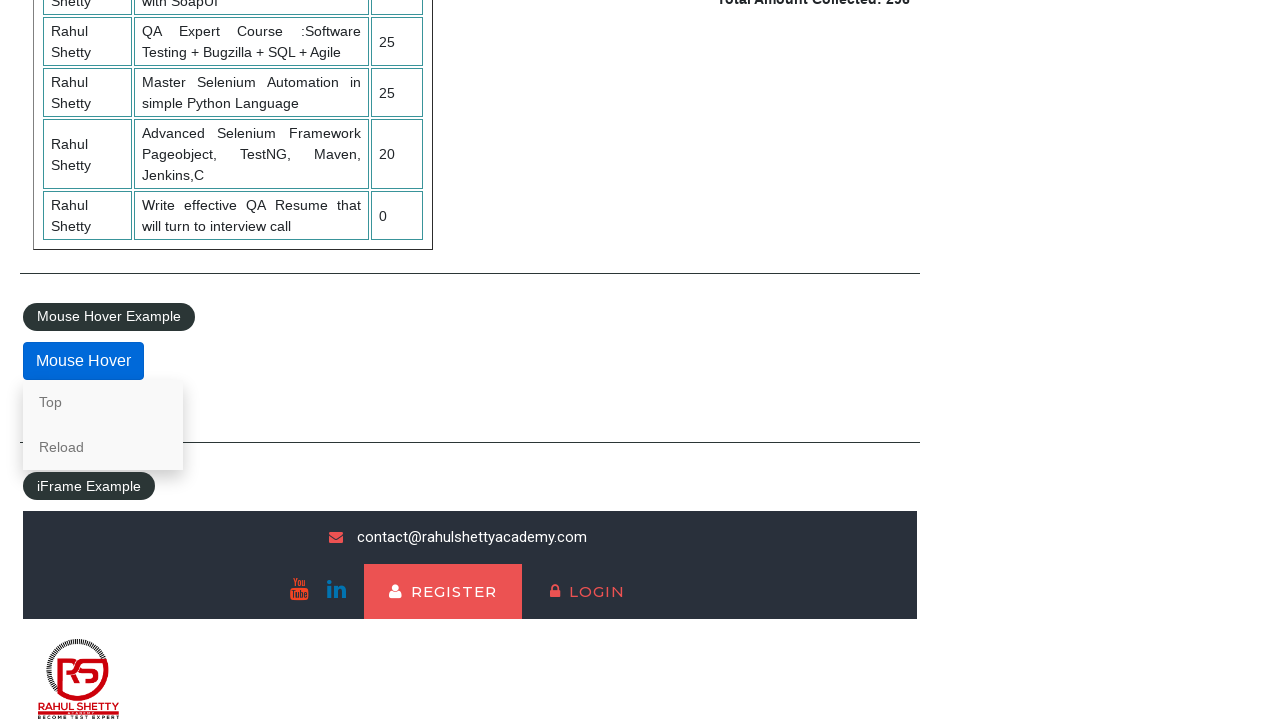

Clicked on the Reload link from the revealed menu at (103, 447) on a:has-text('Reload')
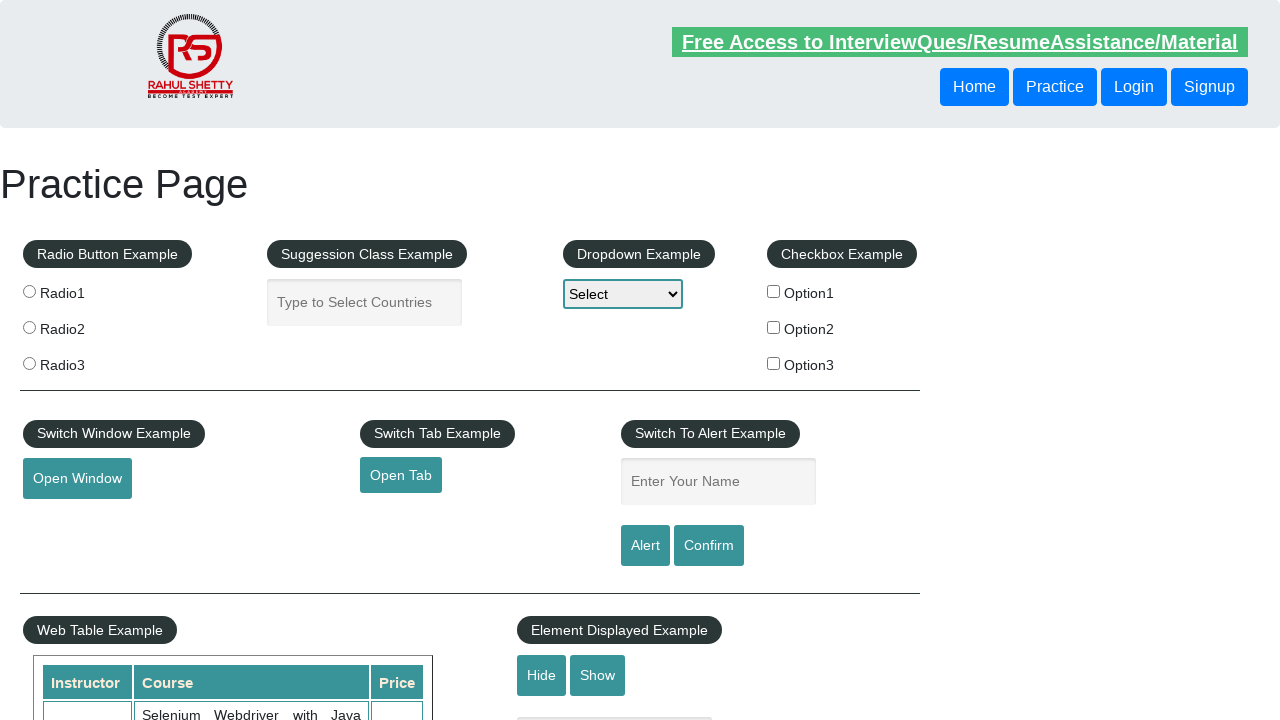

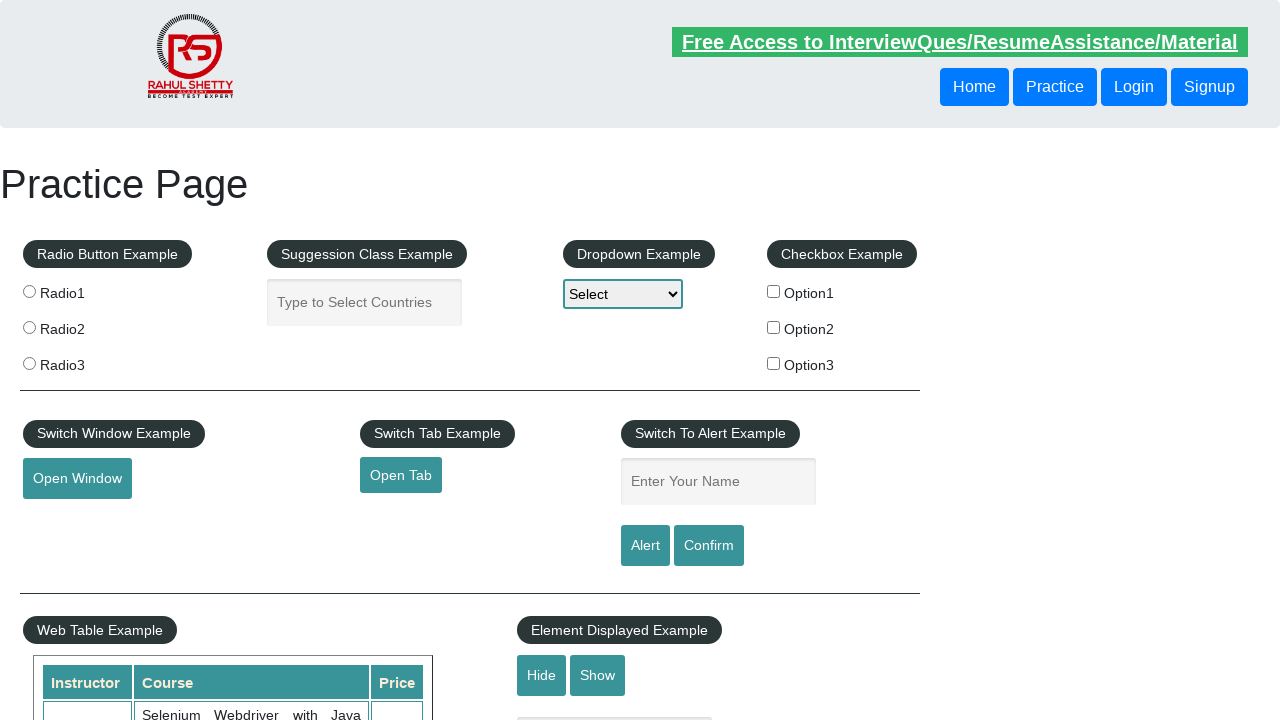